Tests Bootstrap dropdown selection by clicking on the dropdown and selecting United States from the list

Starting URL: https://www.lambdatest.com/selenium-playground/jquery-dropdown-search-demo

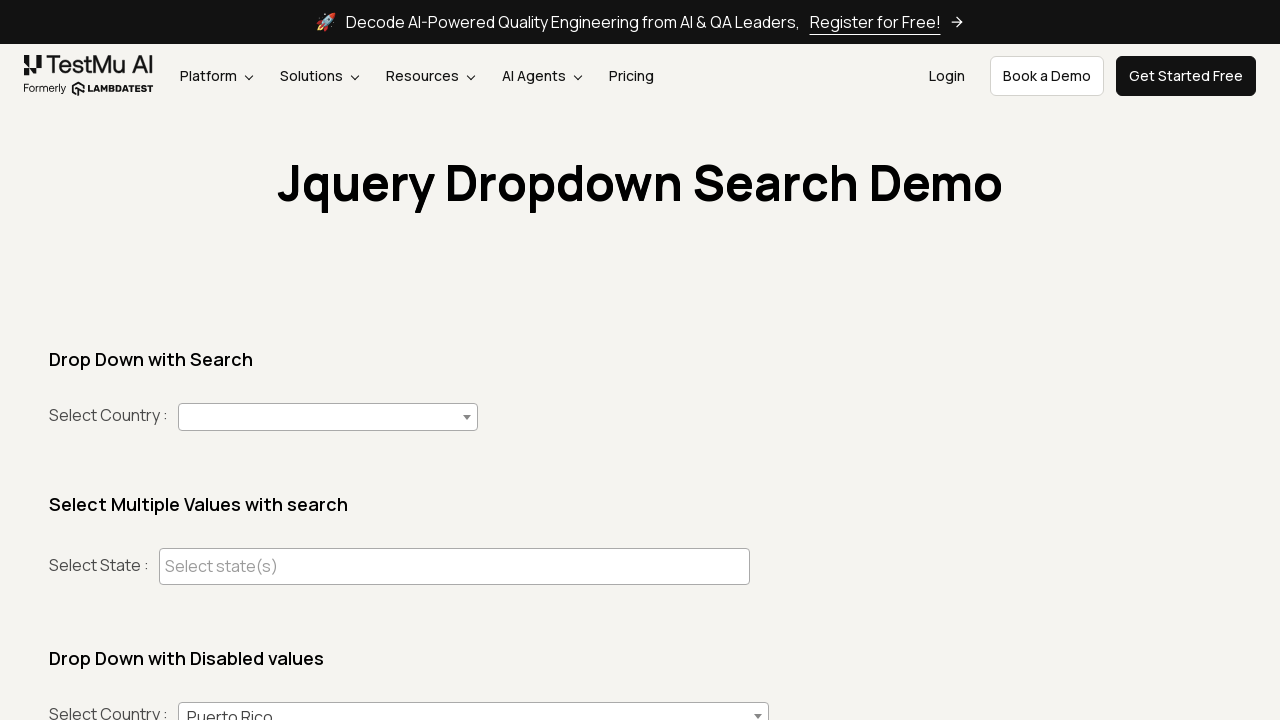

Clicked on country dropdown to open it at (328, 417) on #country+span
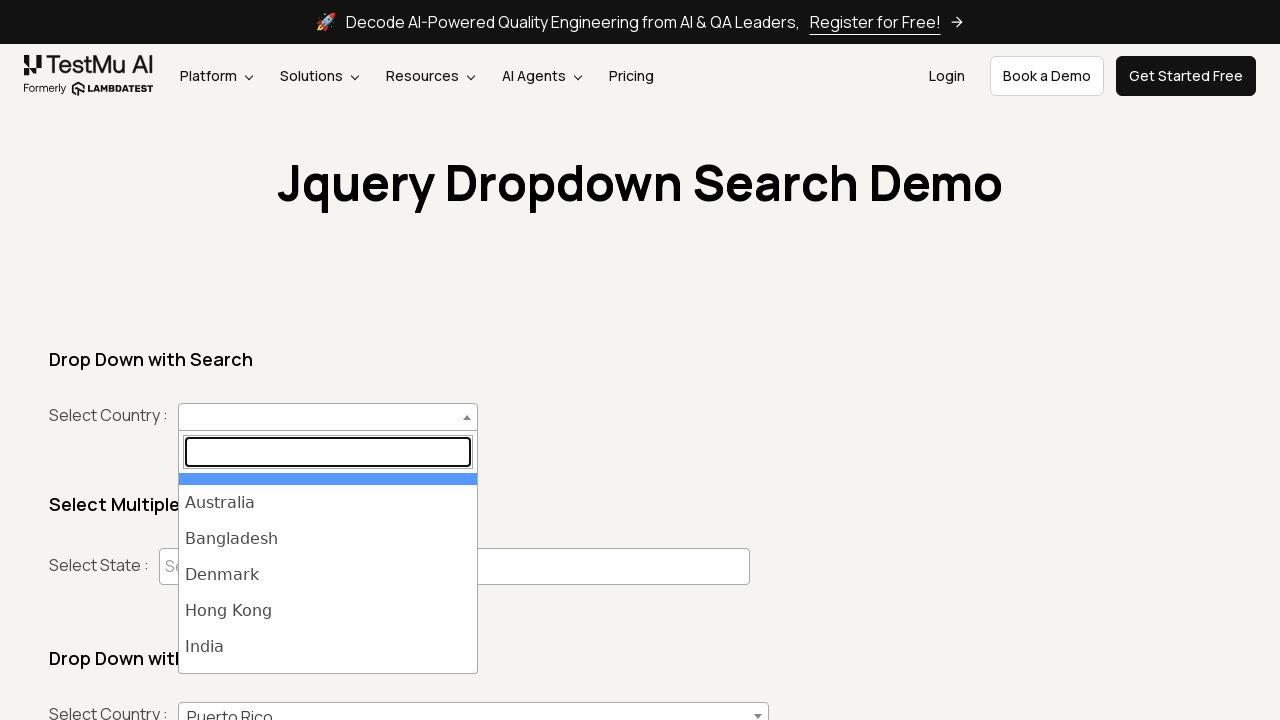

Selected United States from the dropdown list at (328, 573) on ul#select2-country-results >> internal:has="li >> internal:has-text=\"United Sta
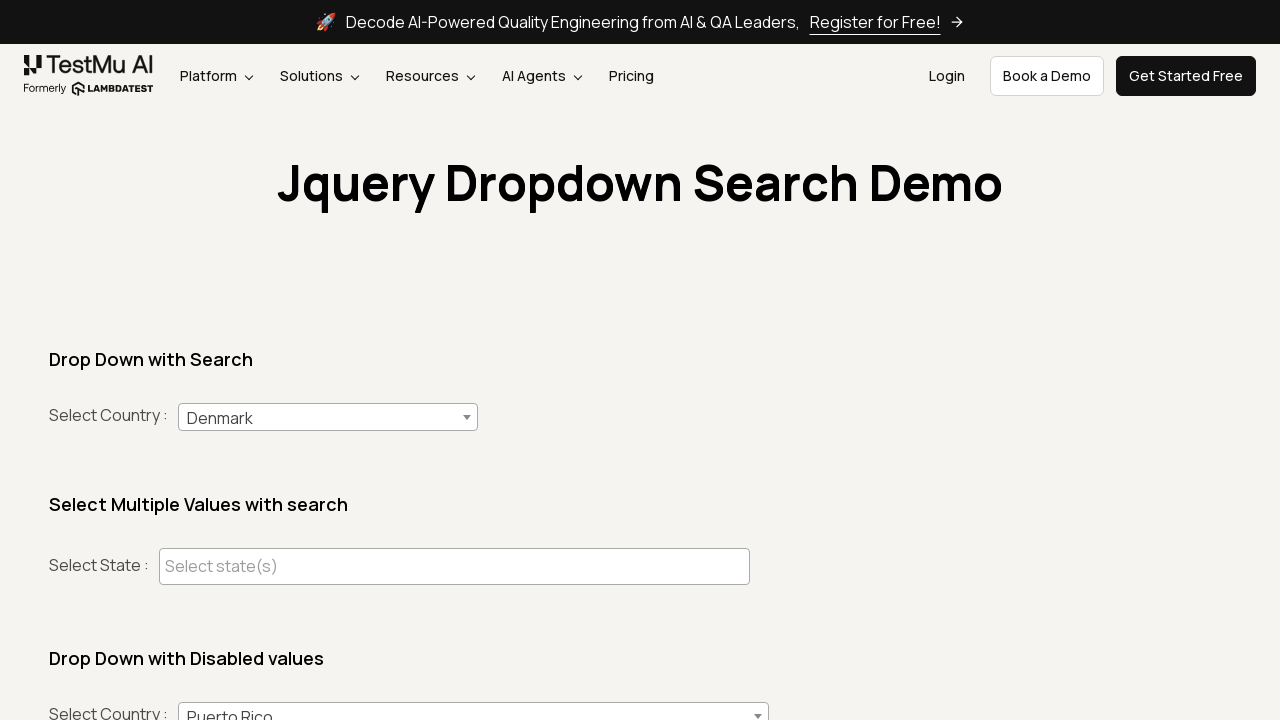

Waited 5 seconds to see result
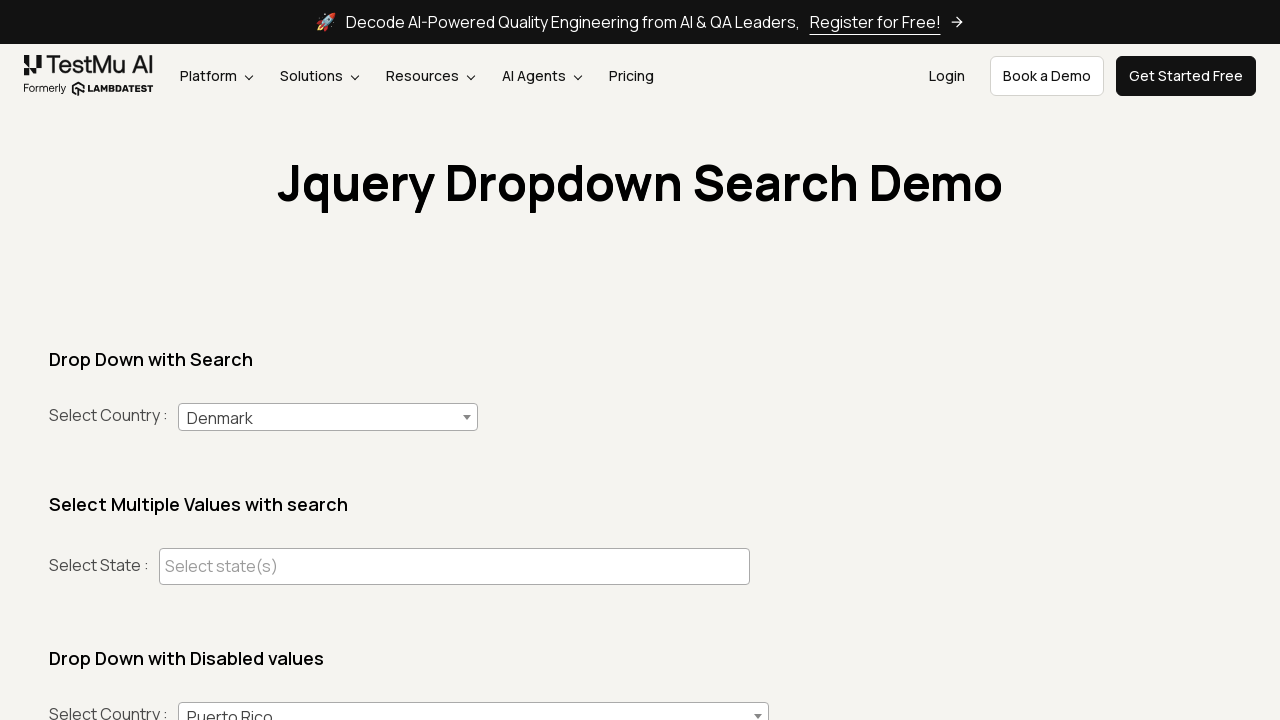

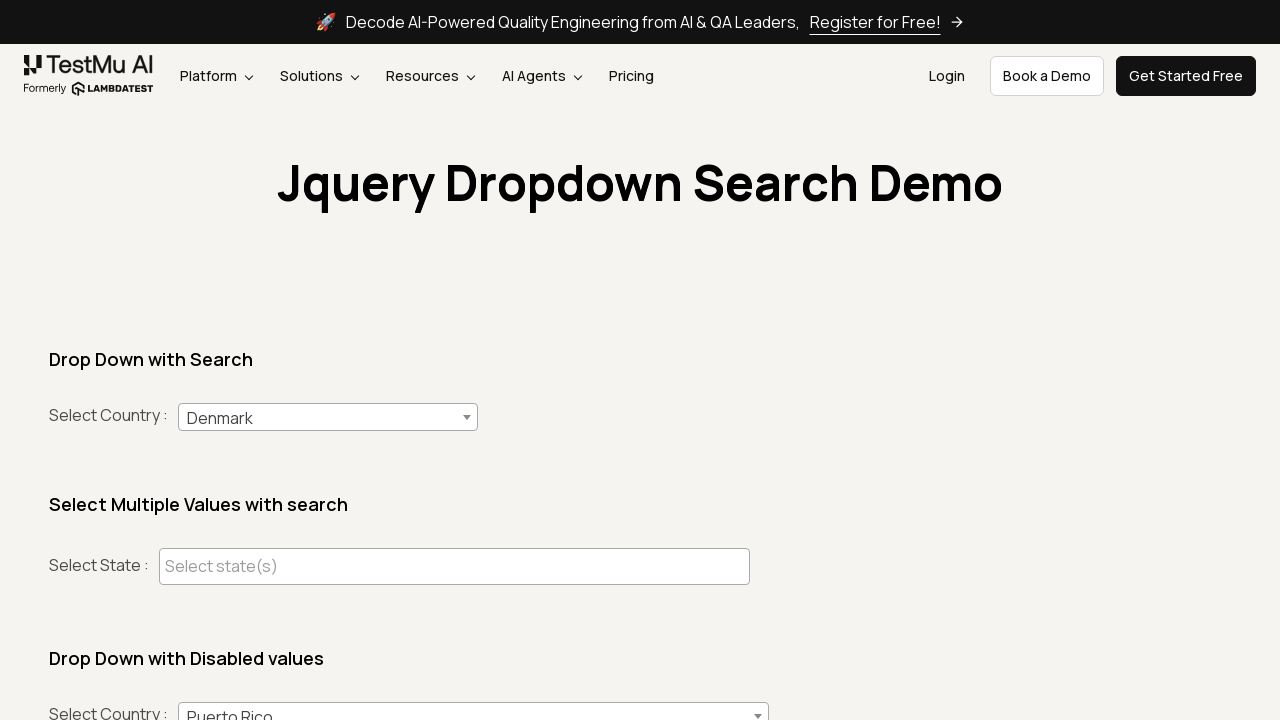